Navigates to the OrangeHRM demo page and retrieves the page title to verify the page loaded correctly.

Starting URL: https://opensource-demo.orangehrmlive.com/

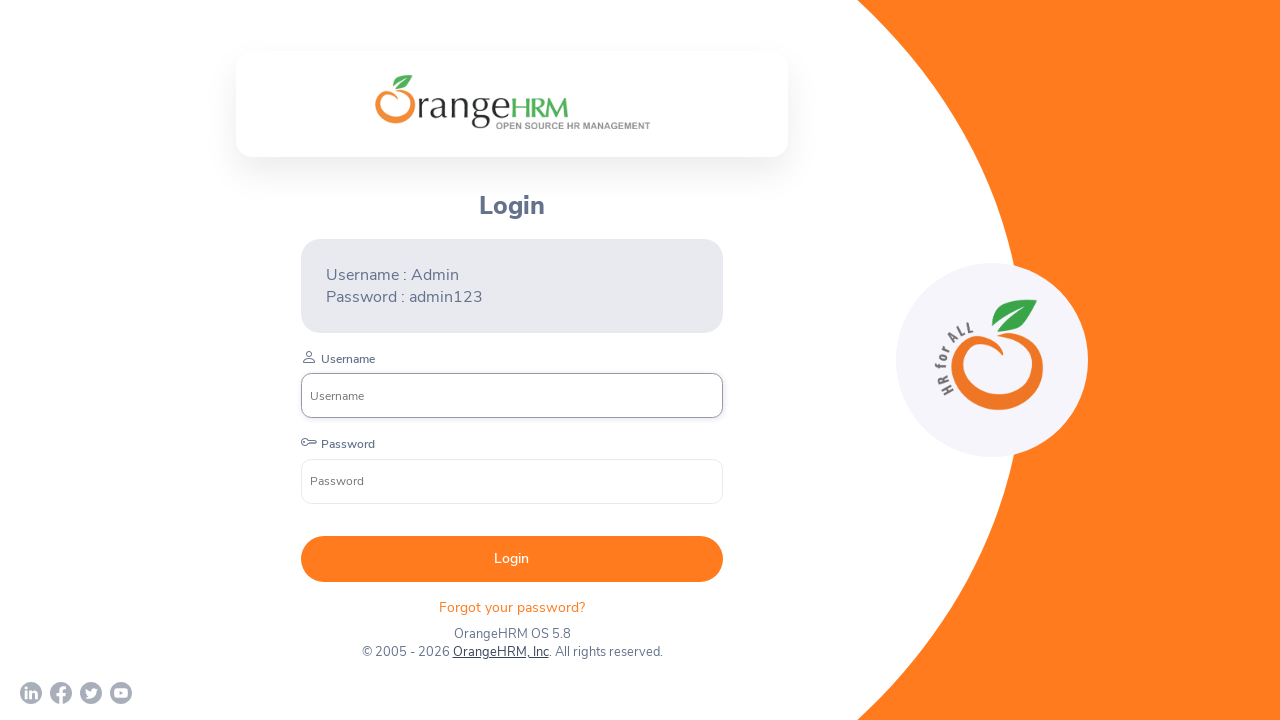

Waited for page to reach domcontentloaded state
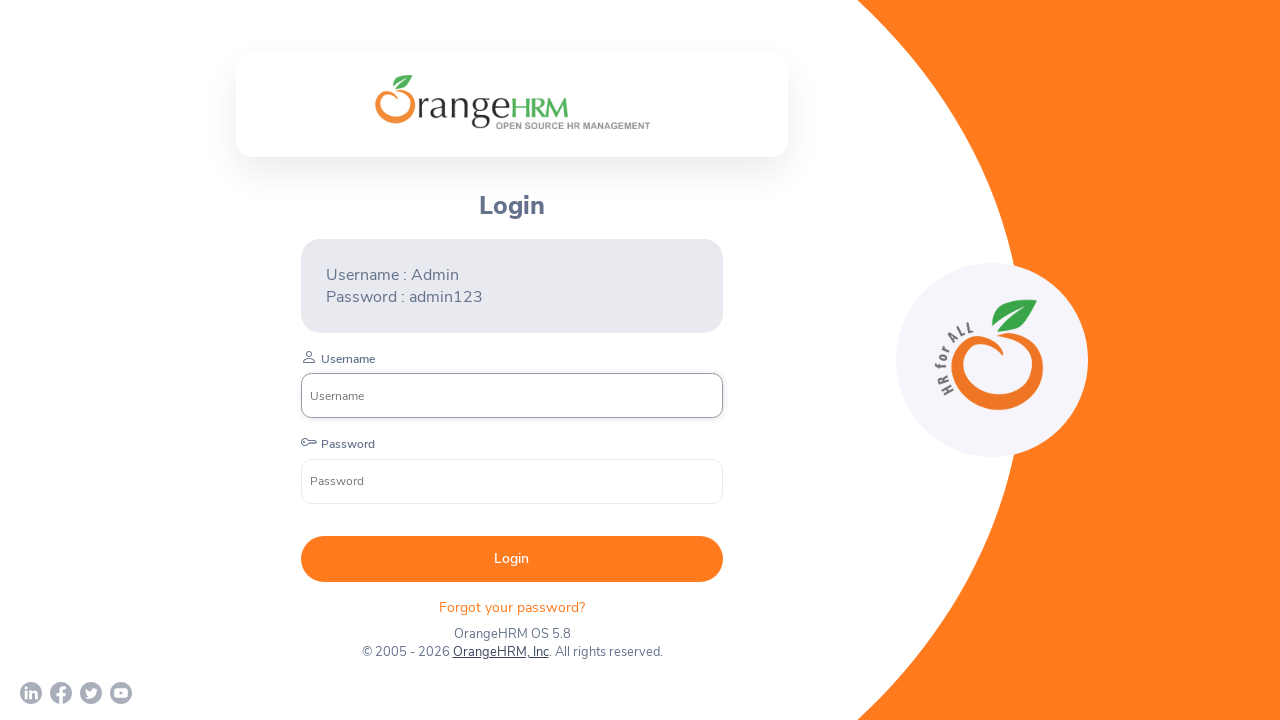

Retrieved page title: 'OrangeHRM'
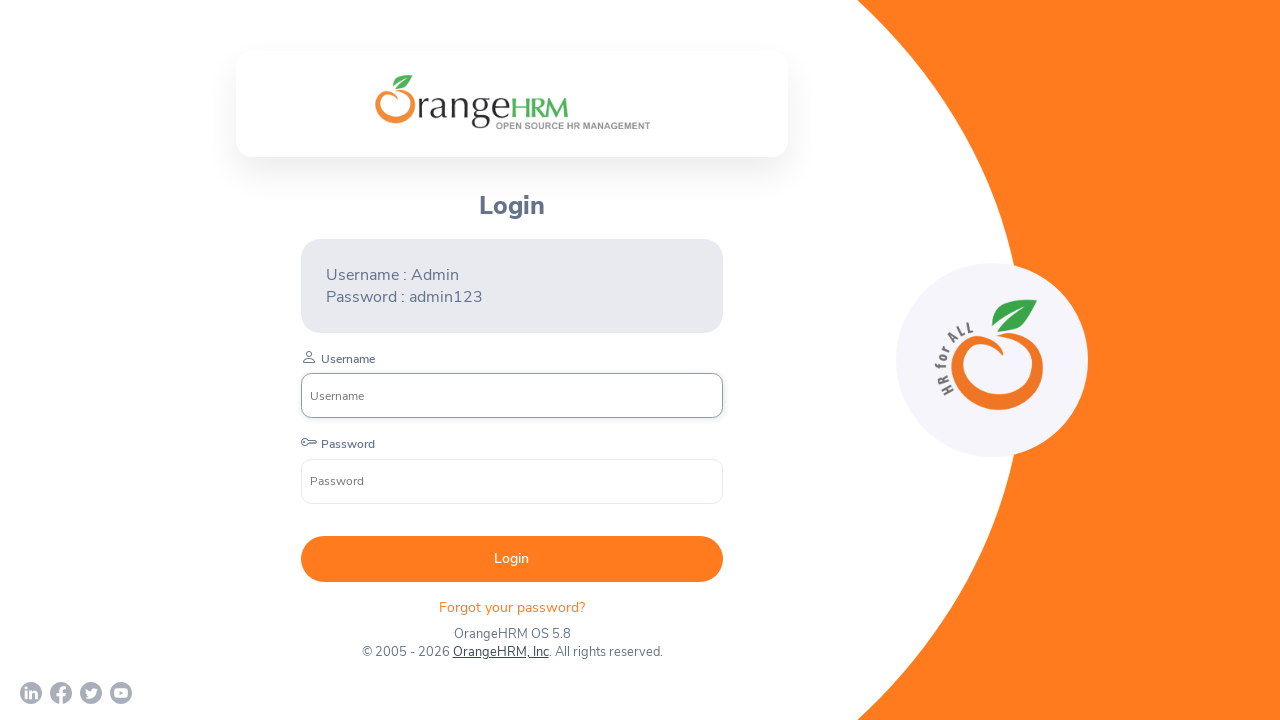

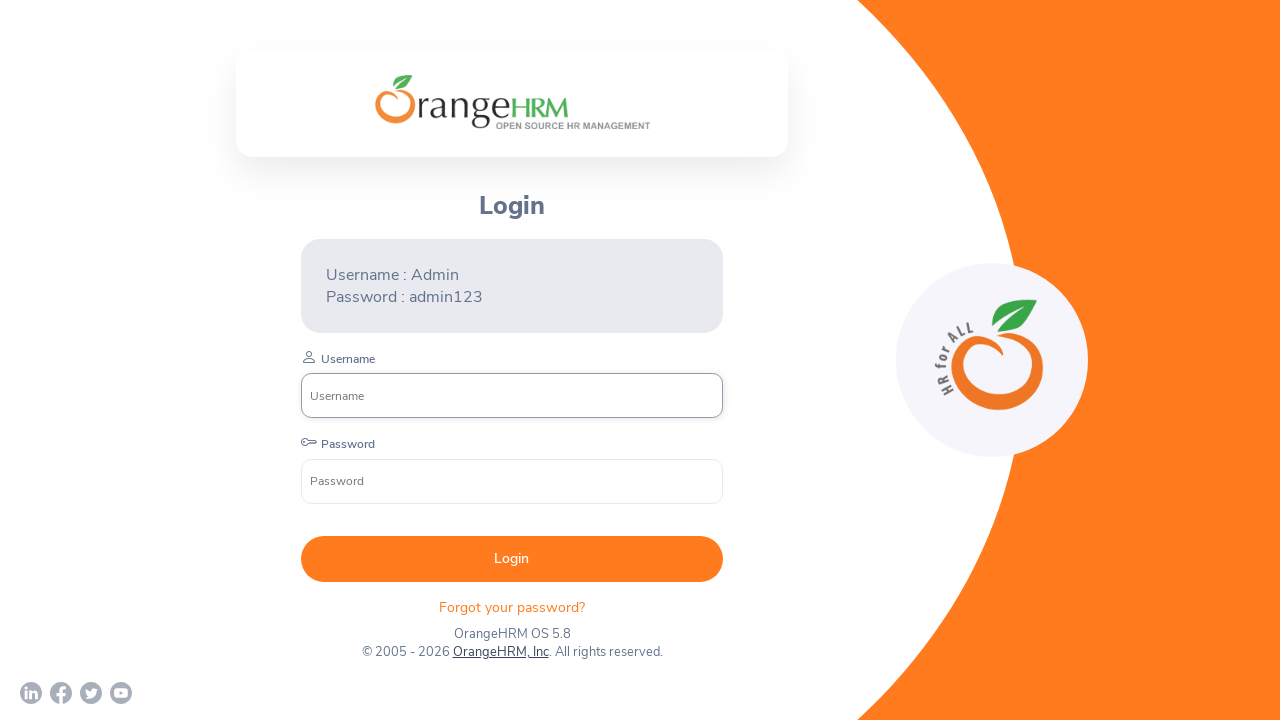